Tests checkbox state changes by checking and unchecking a newsletter subscription checkbox and verifying the status text updates accordingly.

Starting URL: https://osstep.github.io/action_check

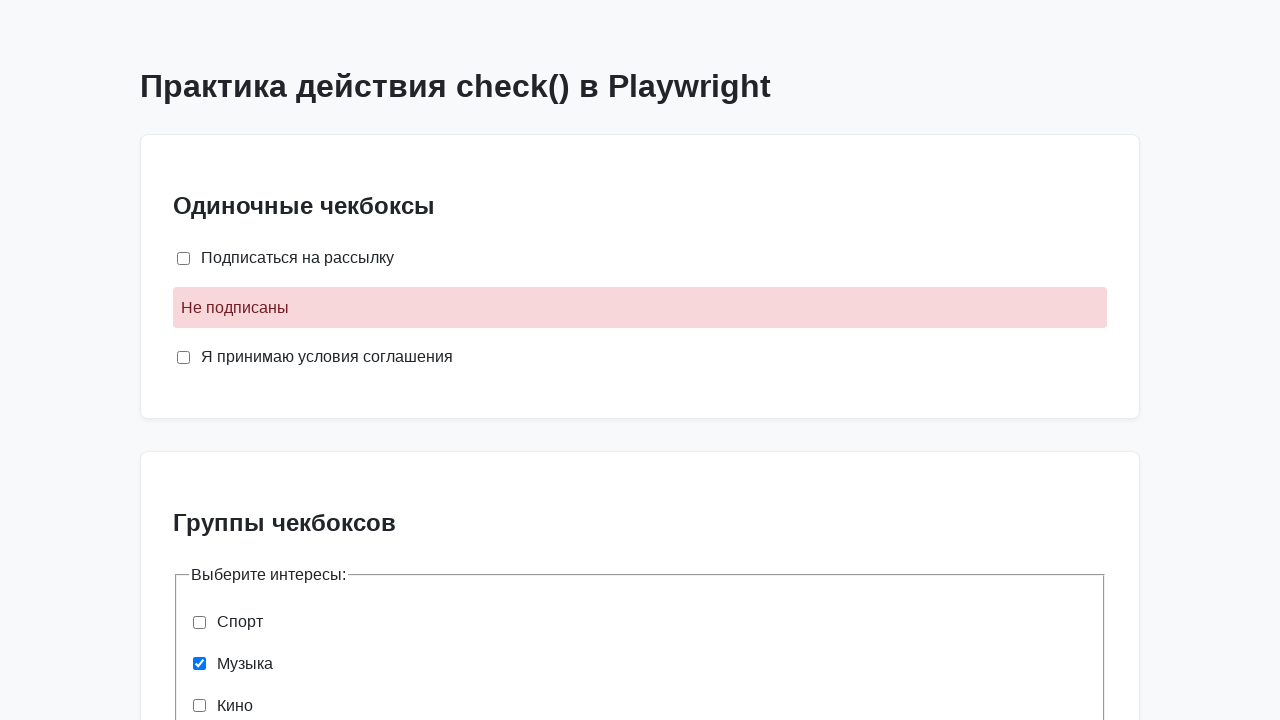

Located newsletter checkbox element
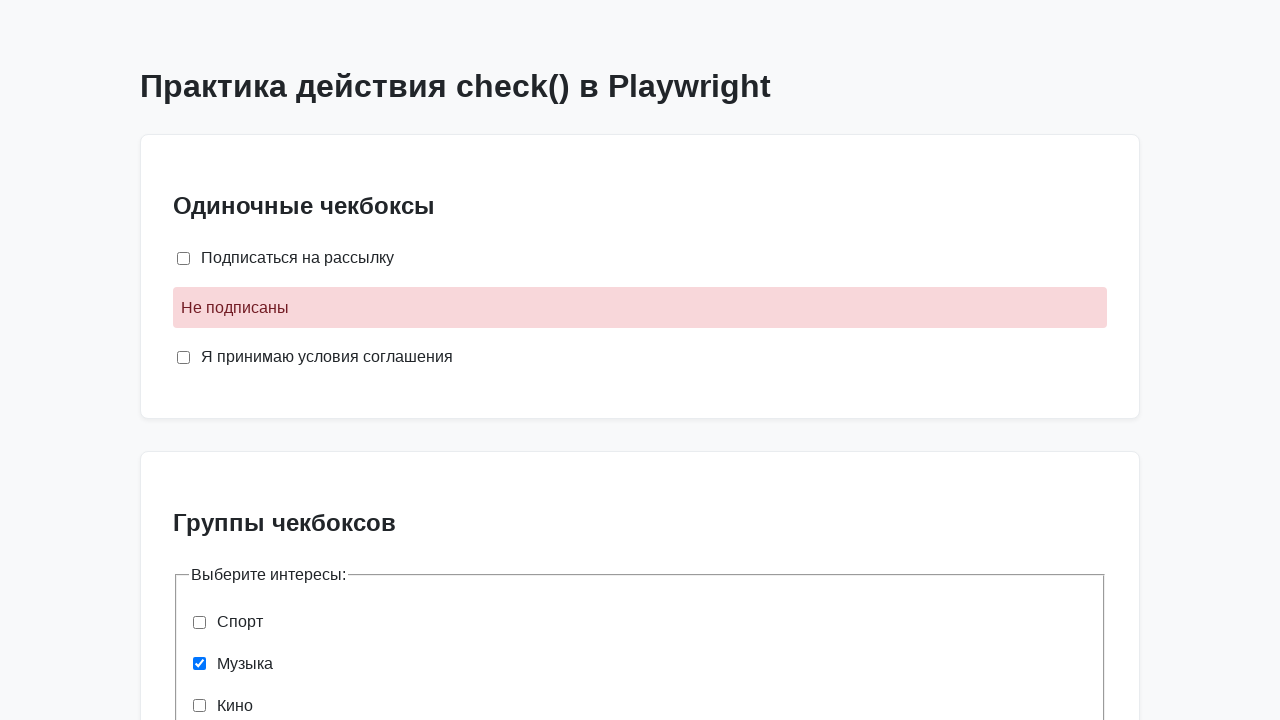

Located newsletter status element
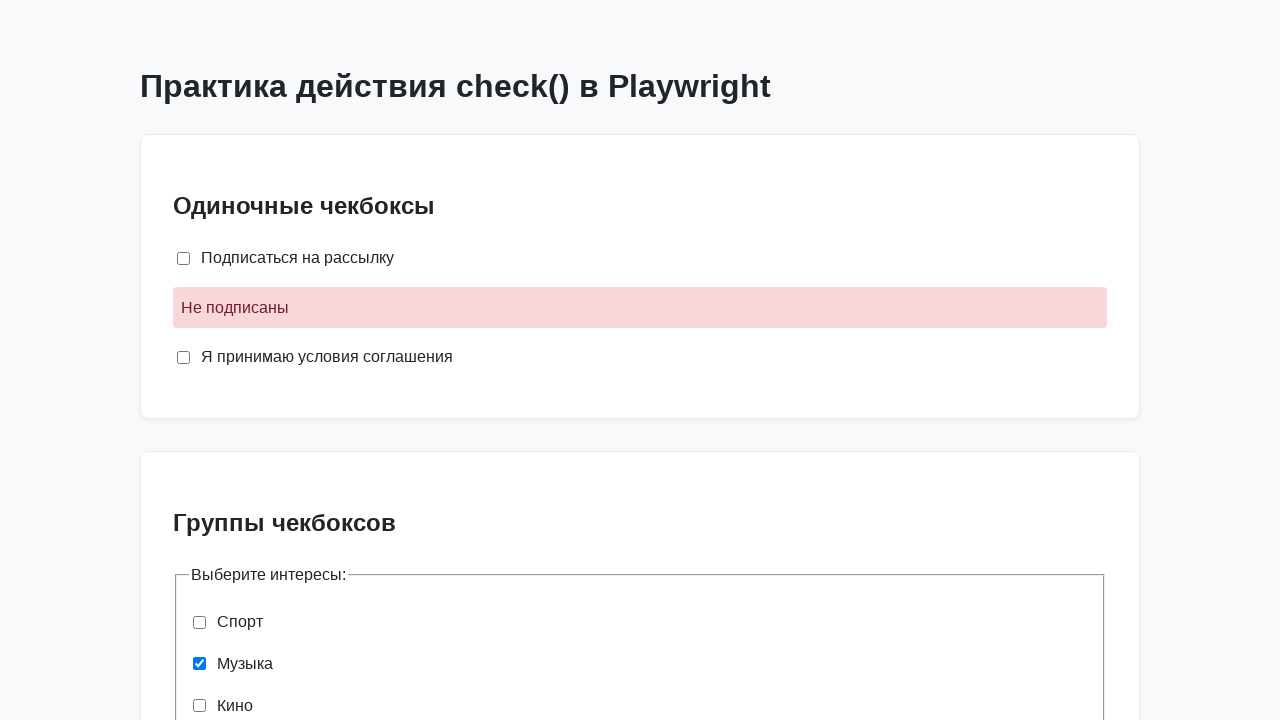

Checked the newsletter subscription checkbox at (184, 258) on internal:label="\u041f\u043e\u0434\u043f\u0438\u0441\u0430\u0442\u044c\u0441\u04
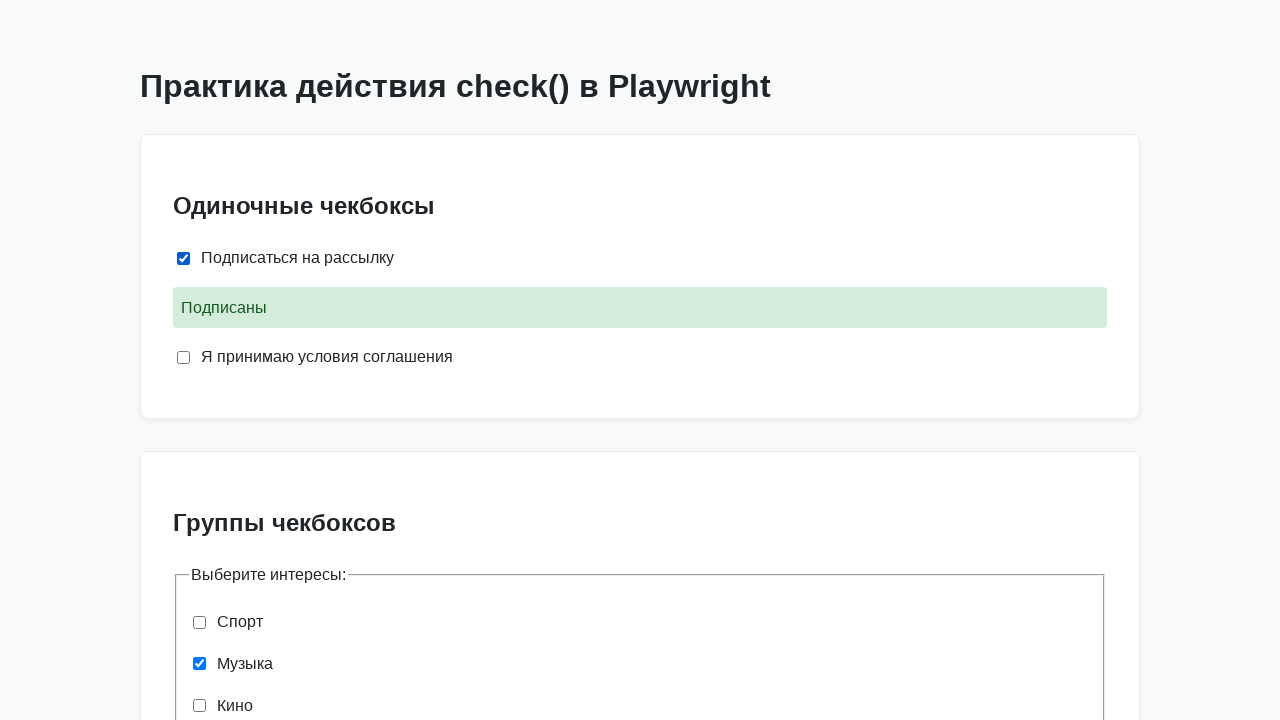

Verified checkbox is checked and status shows 'Подписаны'
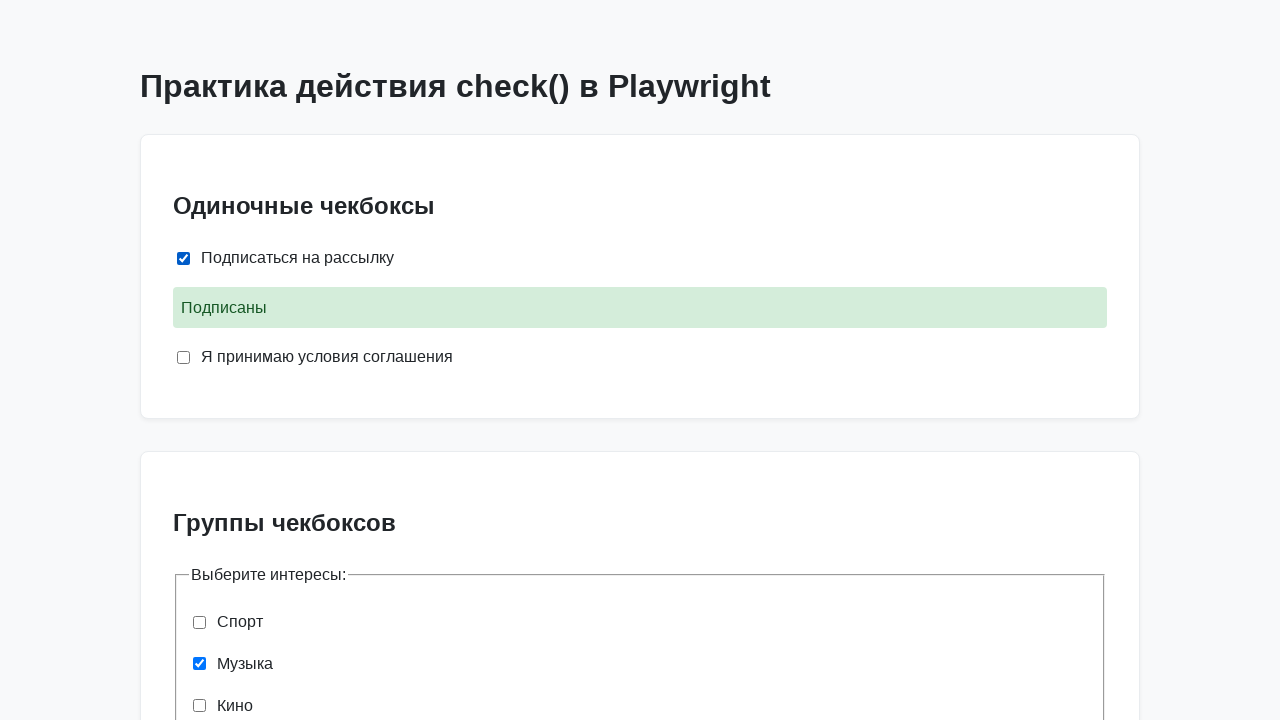

Unchecked the newsletter subscription checkbox at (184, 258) on internal:label="\u041f\u043e\u0434\u043f\u0438\u0441\u0430\u0442\u044c\u0441\u04
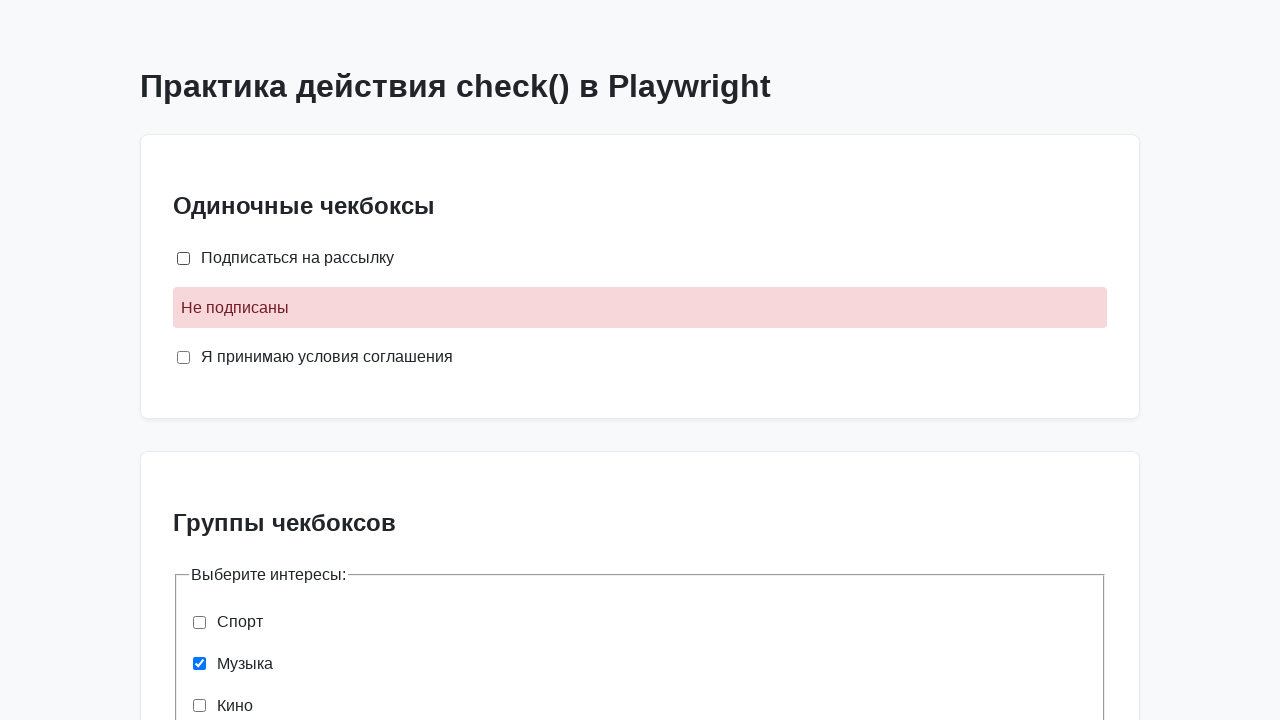

Verified checkbox is unchecked and status shows 'Не подписаны'
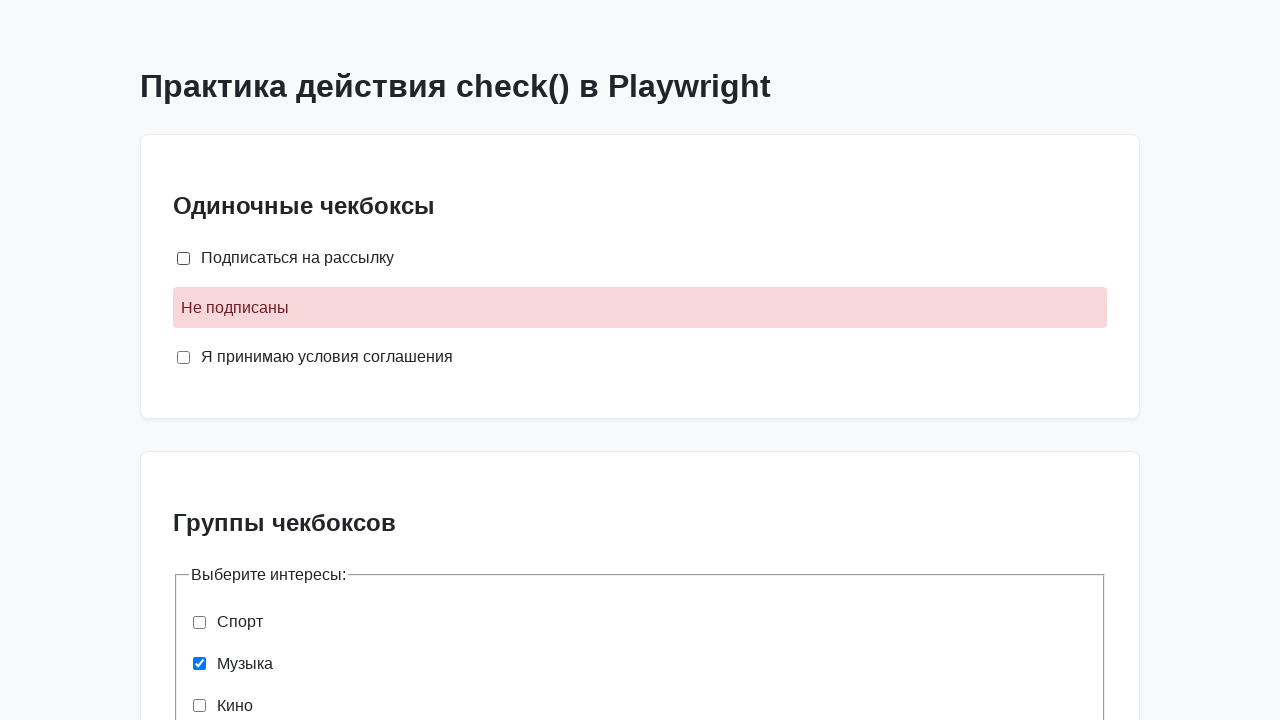

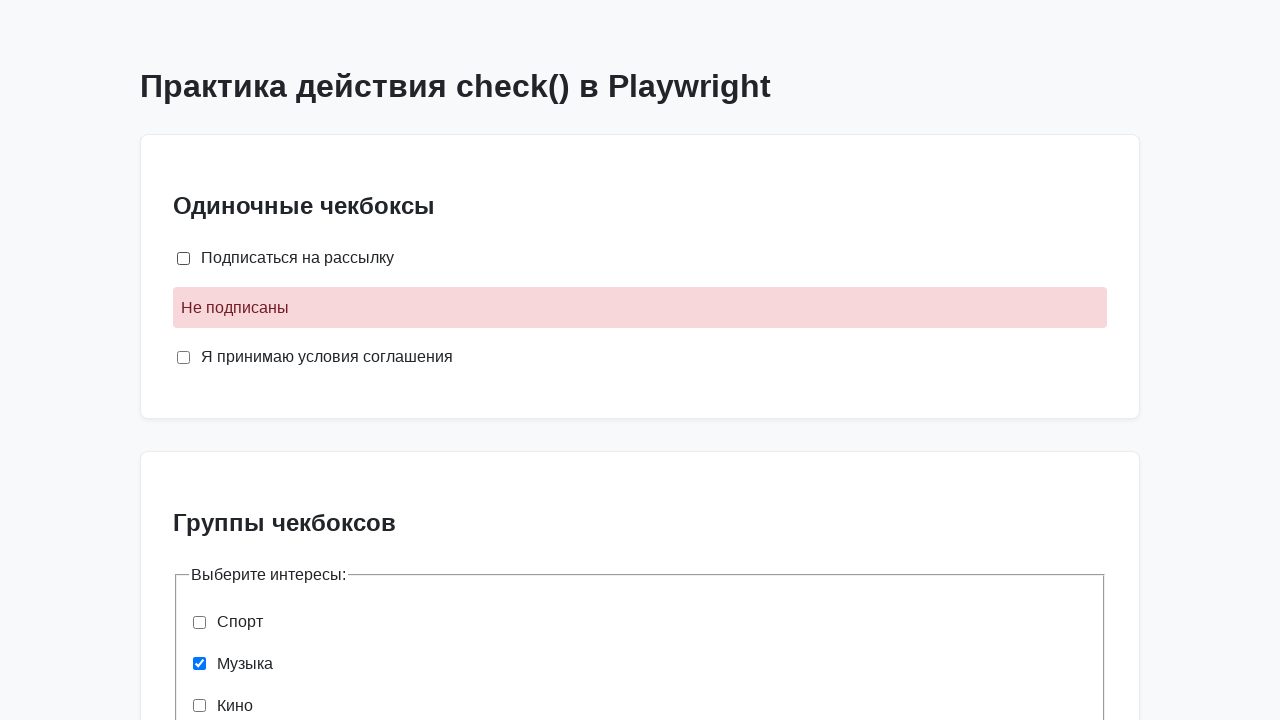